Tests grid sortable functionality by switching to grid view and reordering grid items

Starting URL: https://demoqa.com/sortable

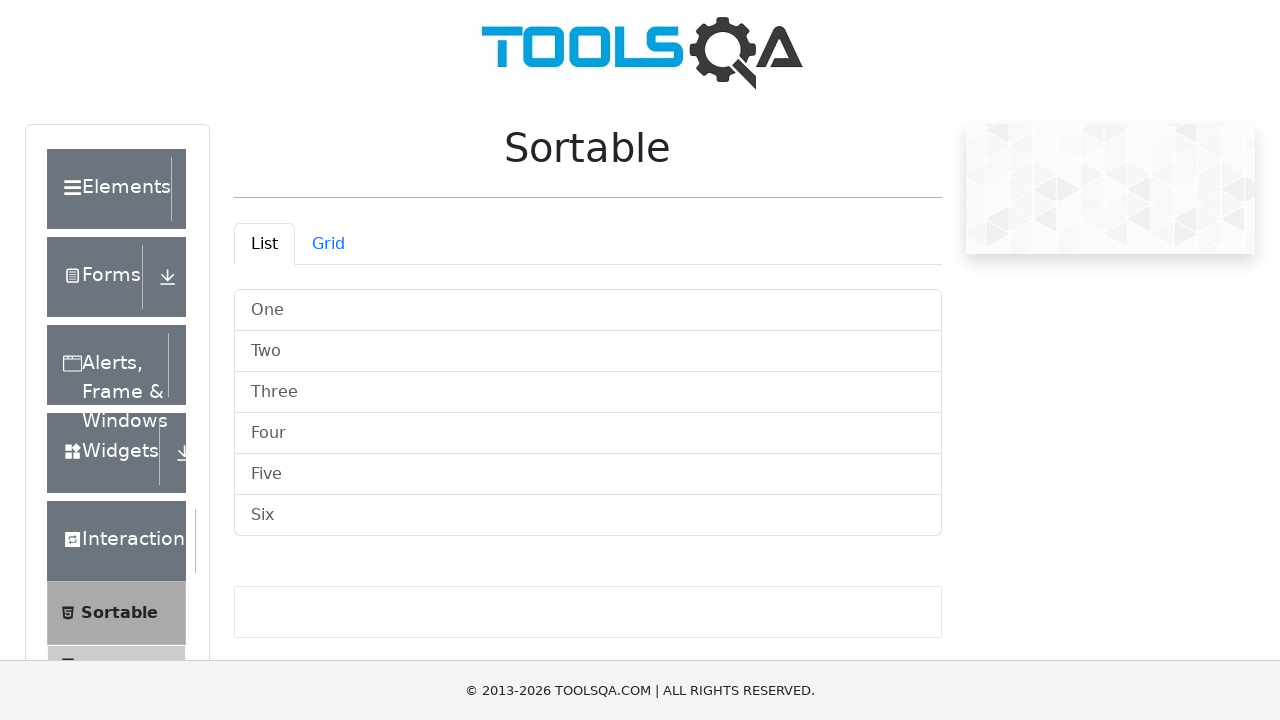

Clicked on Grid tab to switch to grid view at (328, 244) on #demo-tab-grid
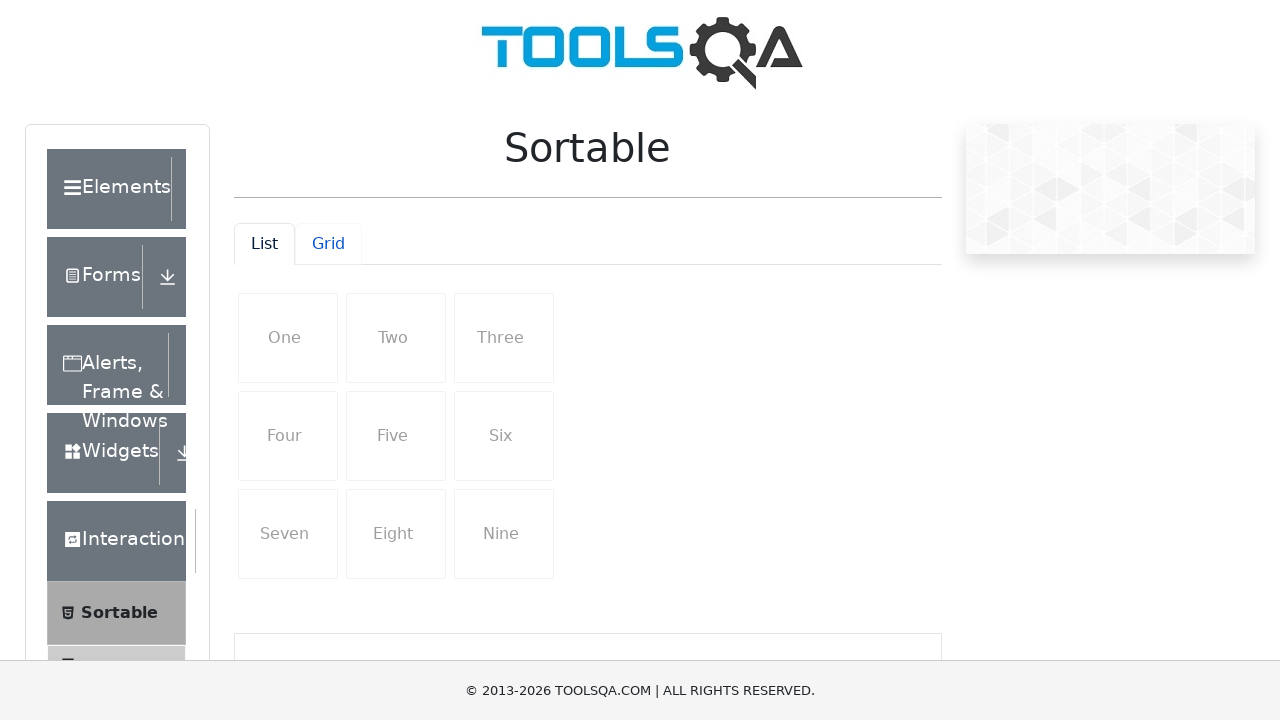

Grid items loaded successfully
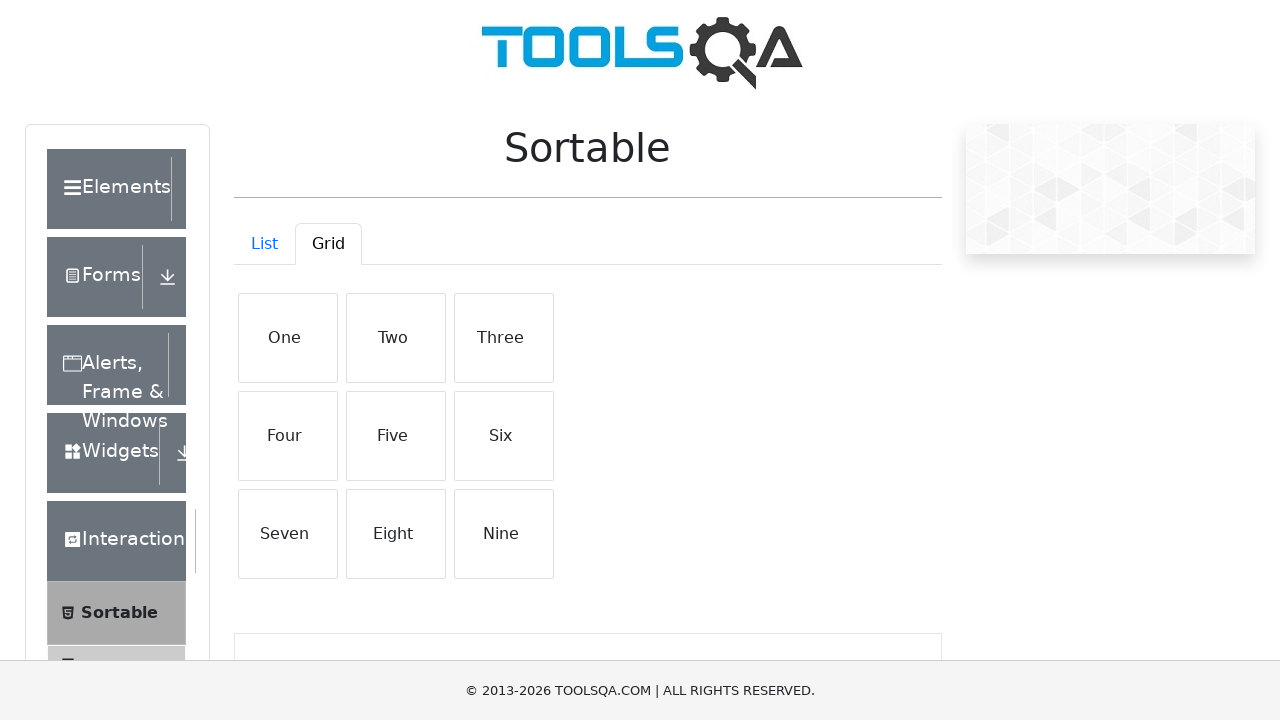

Retrieved 9 grid items
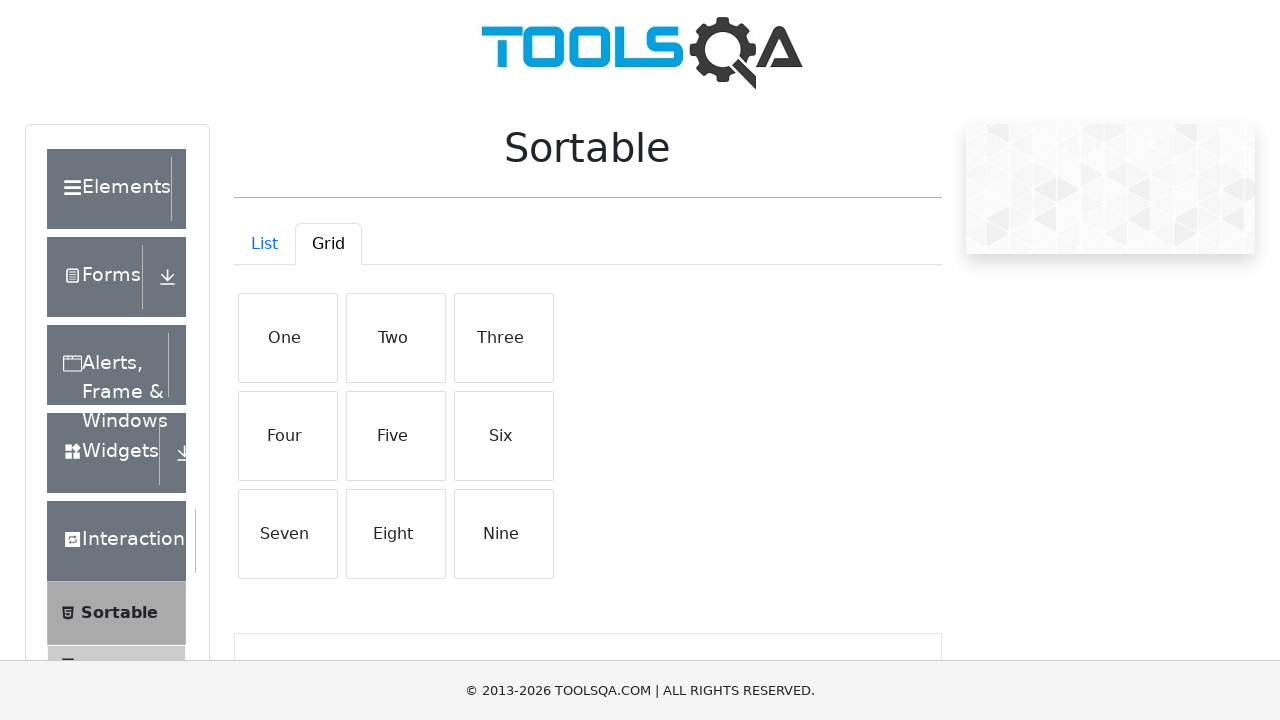

Dragged first grid item to last position at (504, 534)
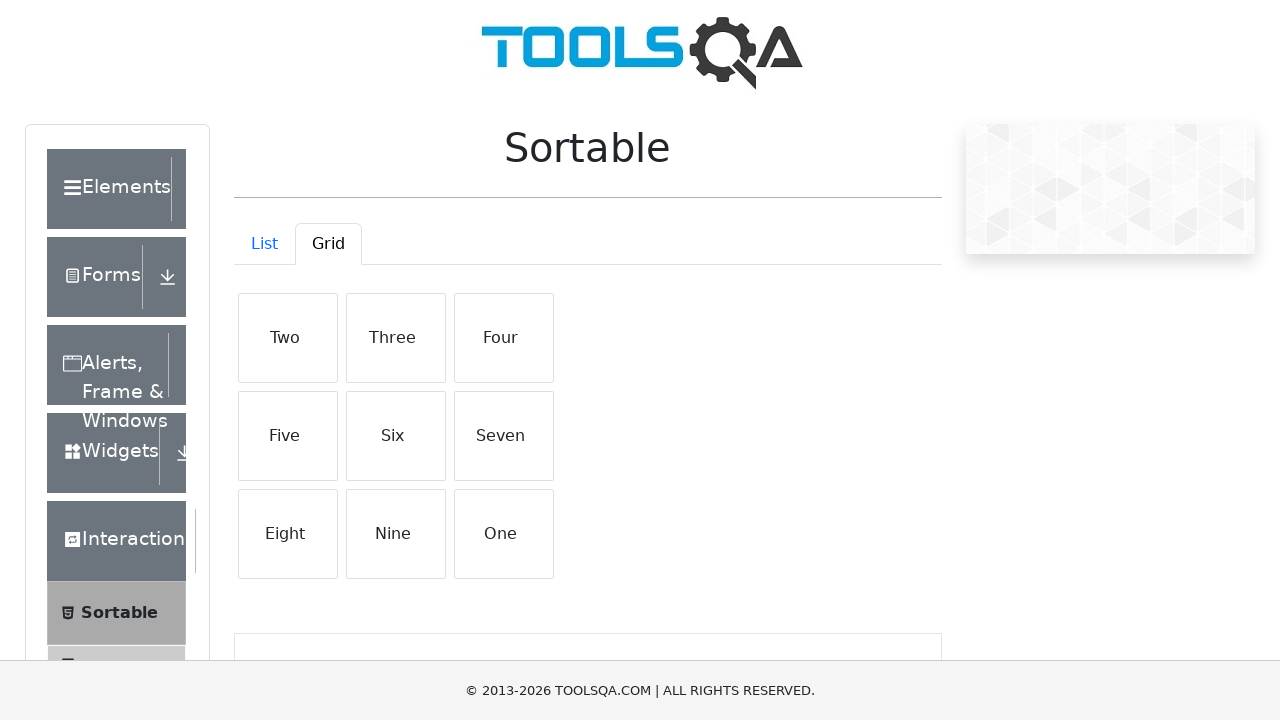

Waited for drag and drop animation to complete
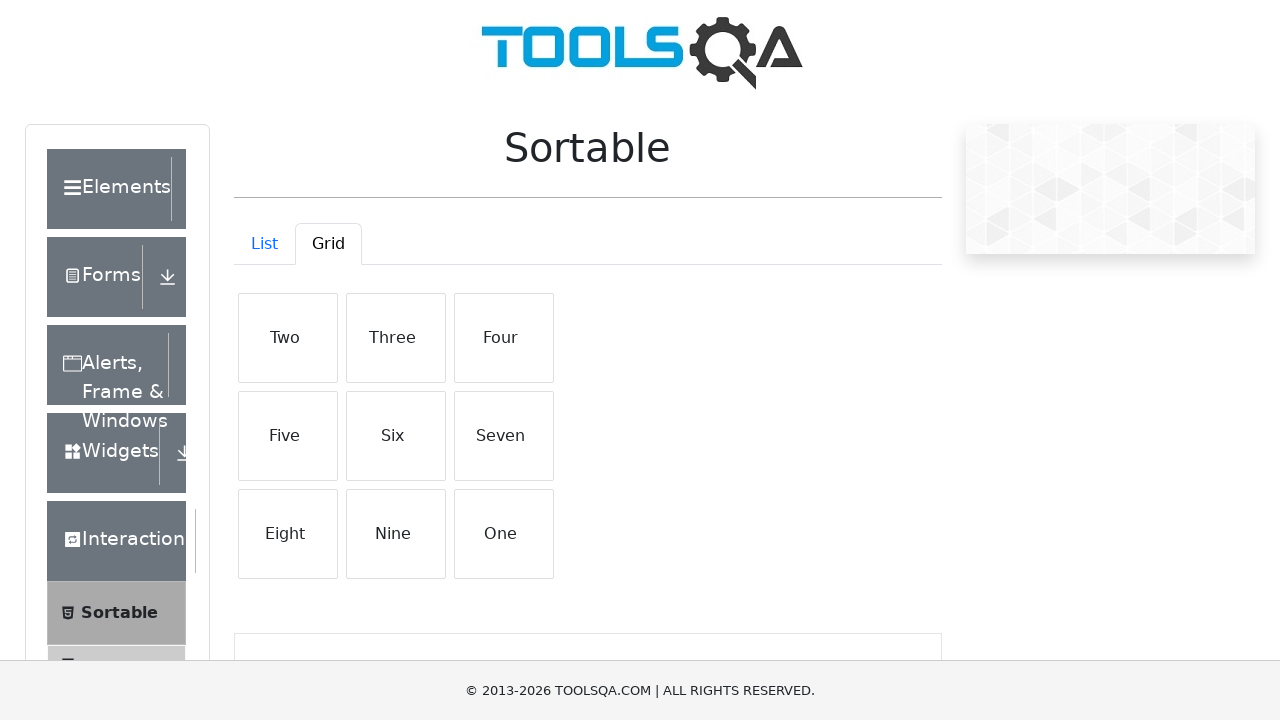

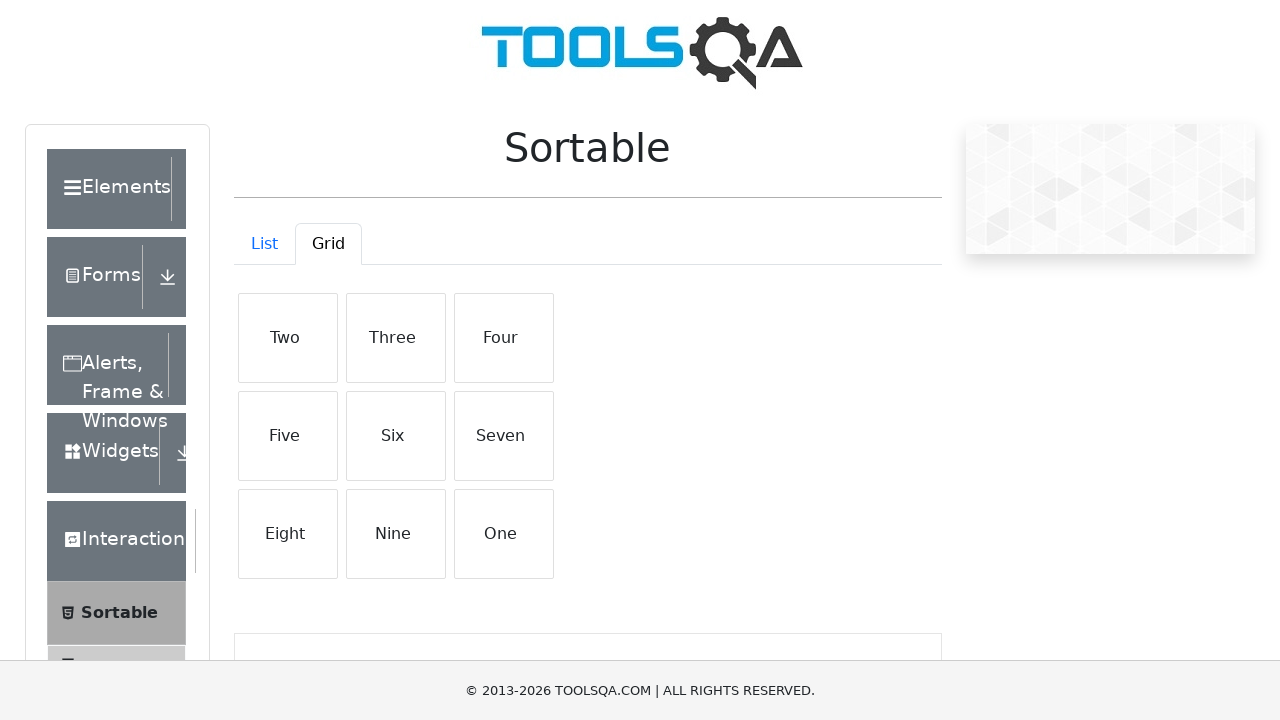